Tests the practice form by filling in personal details including email, first name, last name, mobile number, address, and selecting a gender radio button

Starting URL: https://demoqa.com/automation-practice-form

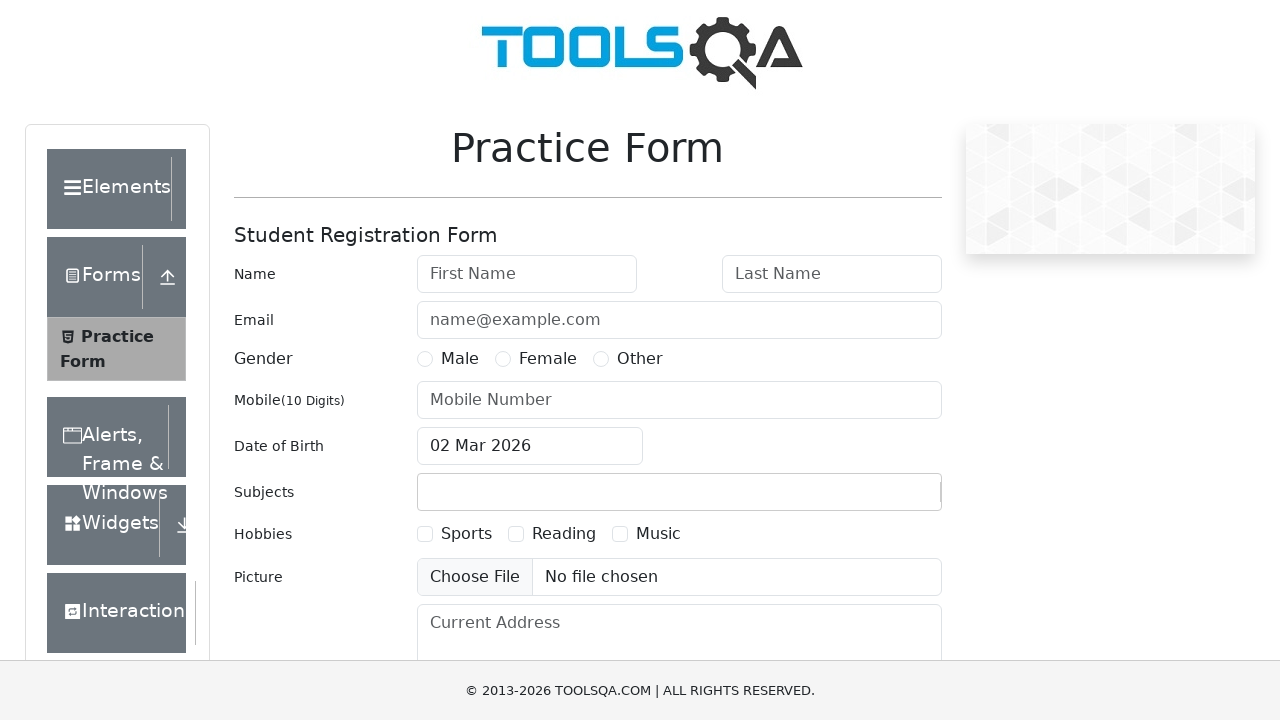

Filled email field with 'marcus.chen@example.com' on #userEmail
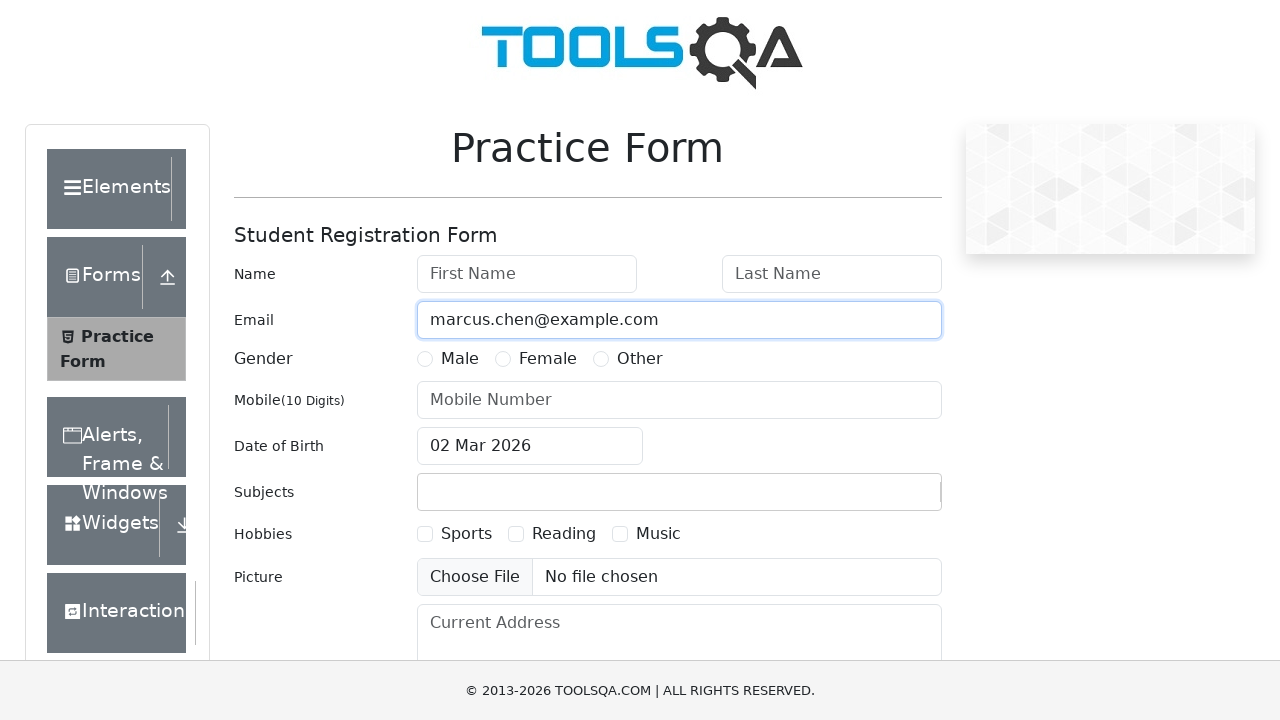

Filled first name field with 'Marcus' on #firstName
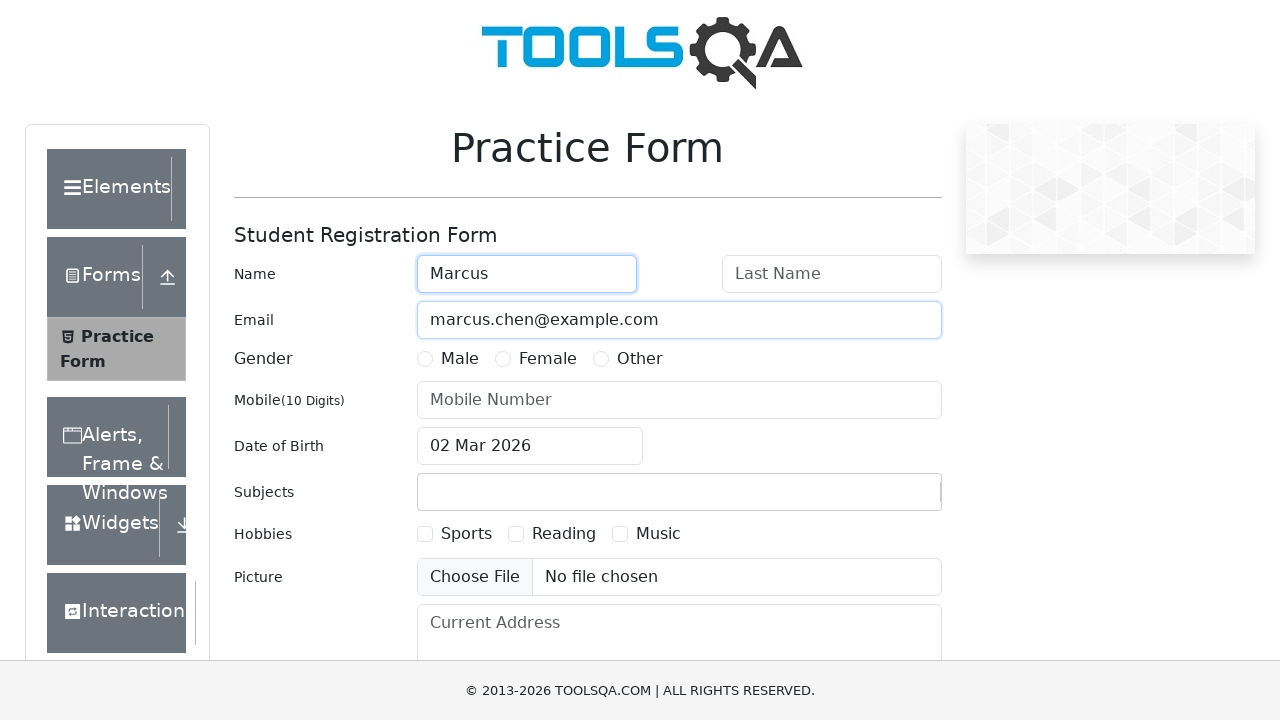

Filled last name field with 'Chen' on #lastName
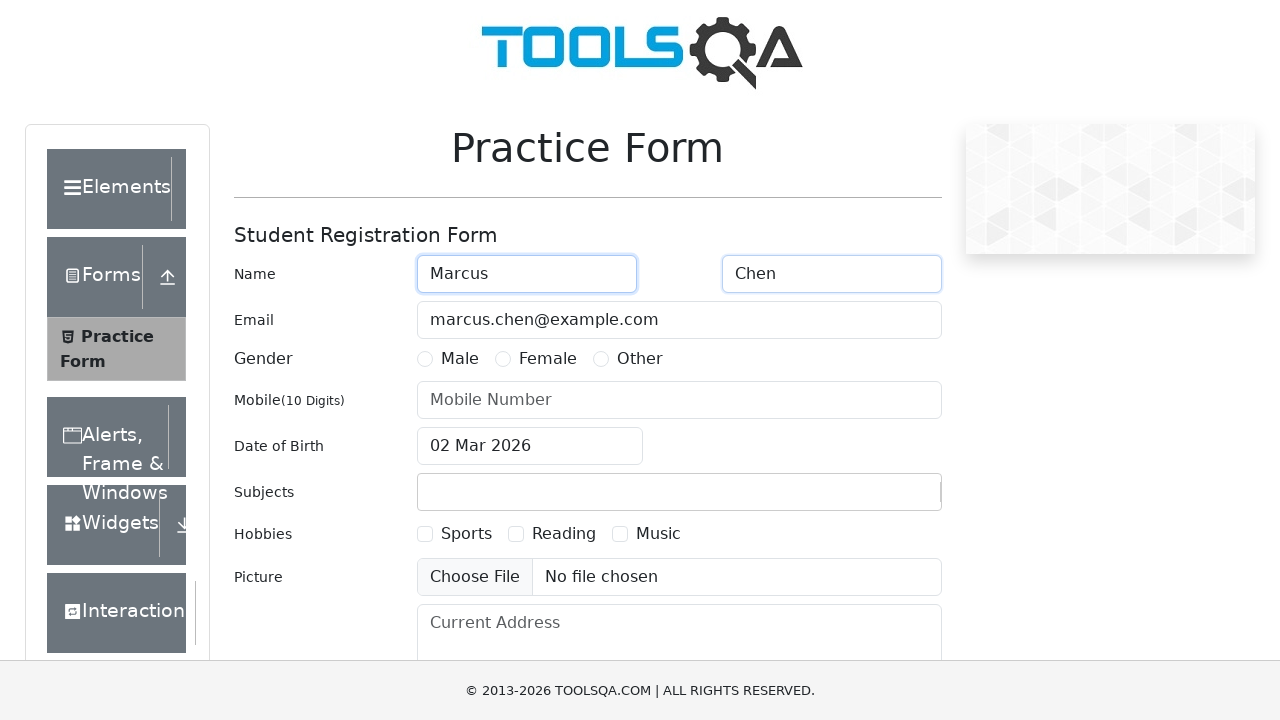

Filled mobile number field with '8125647390' on #userNumber
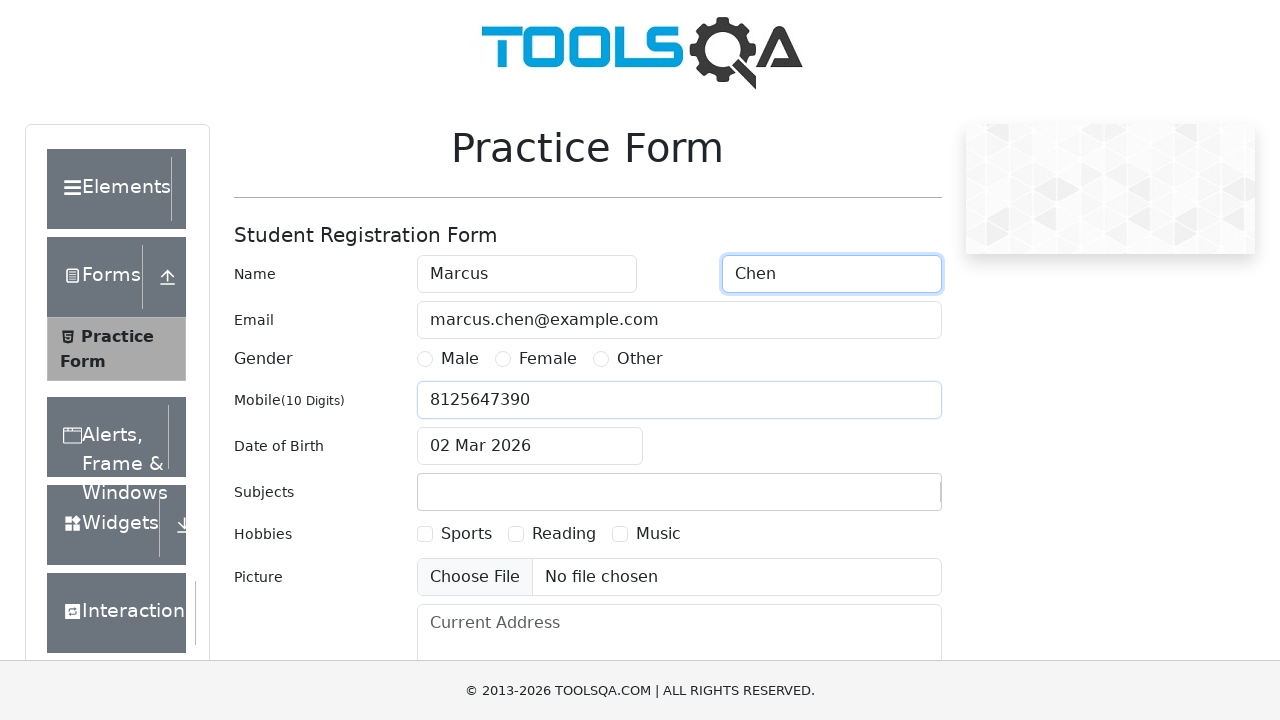

Filled current address field with '123 Oak Street, Austin' on #currentAddress
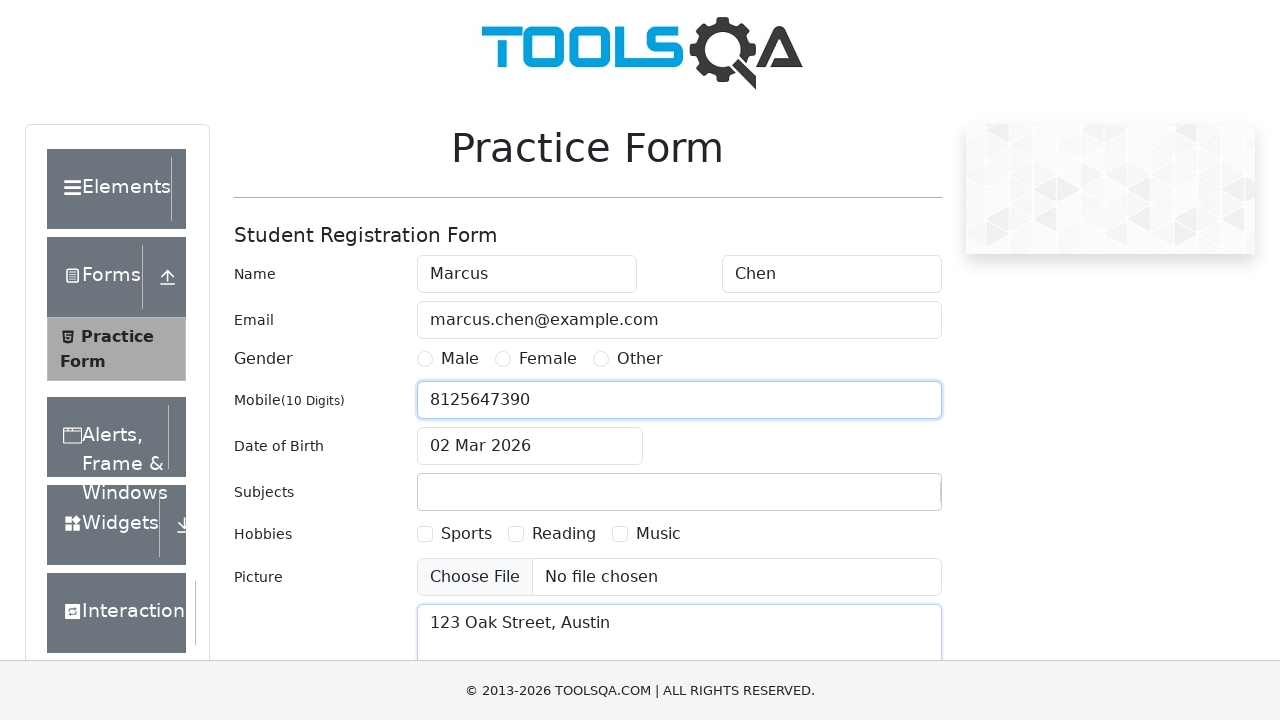

Selected Male radio button at (460, 359) on label:has-text('Male')
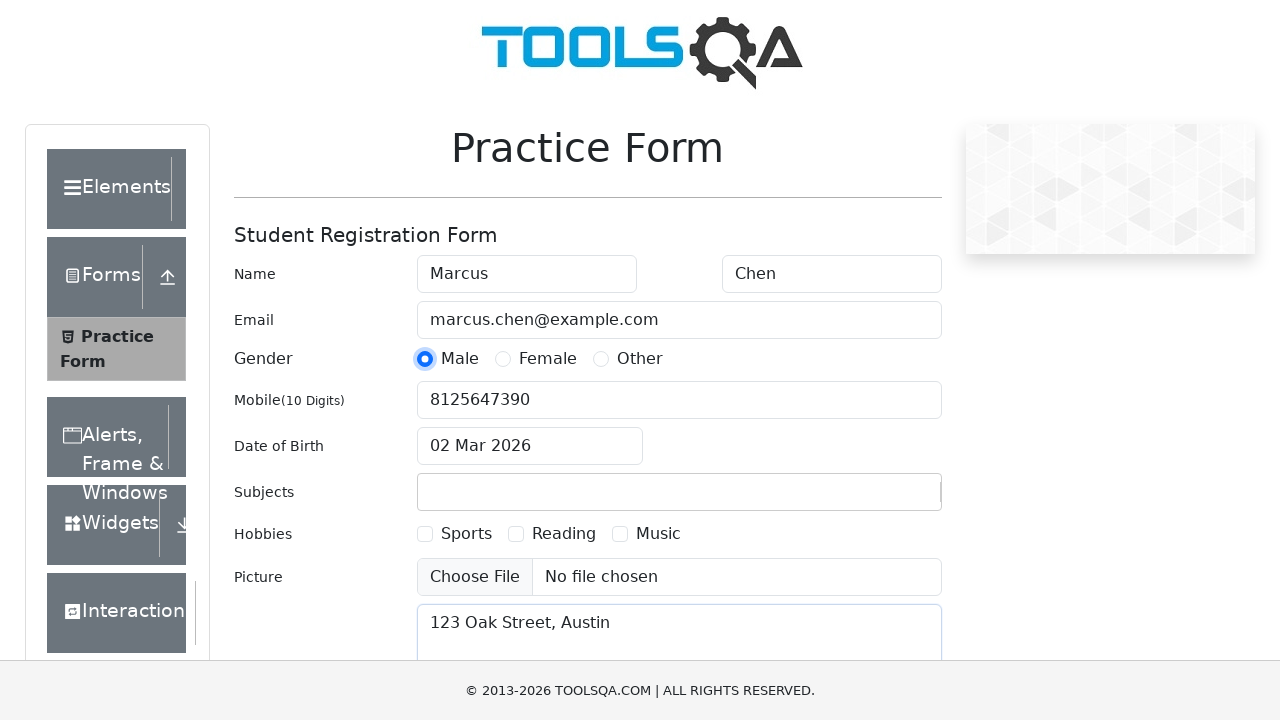

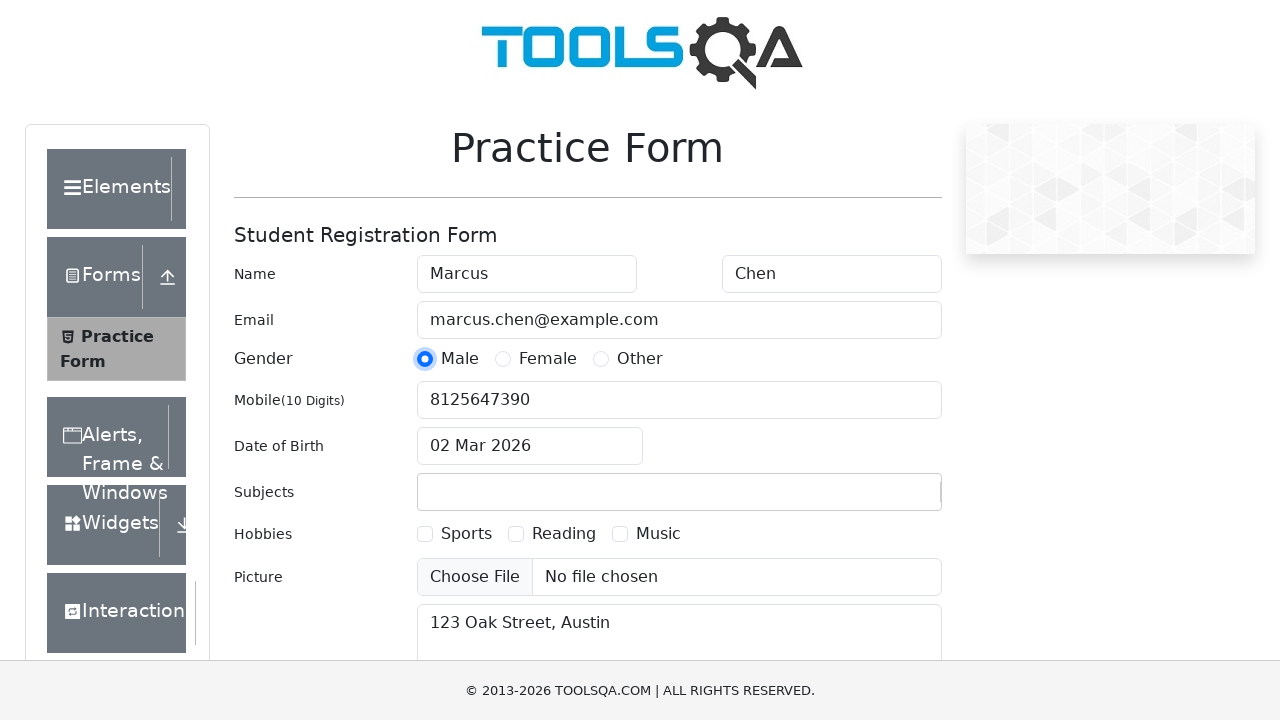